Tests un-marking todo items as complete by unchecking their toggle checkboxes.

Starting URL: https://demo.playwright.dev/todomvc

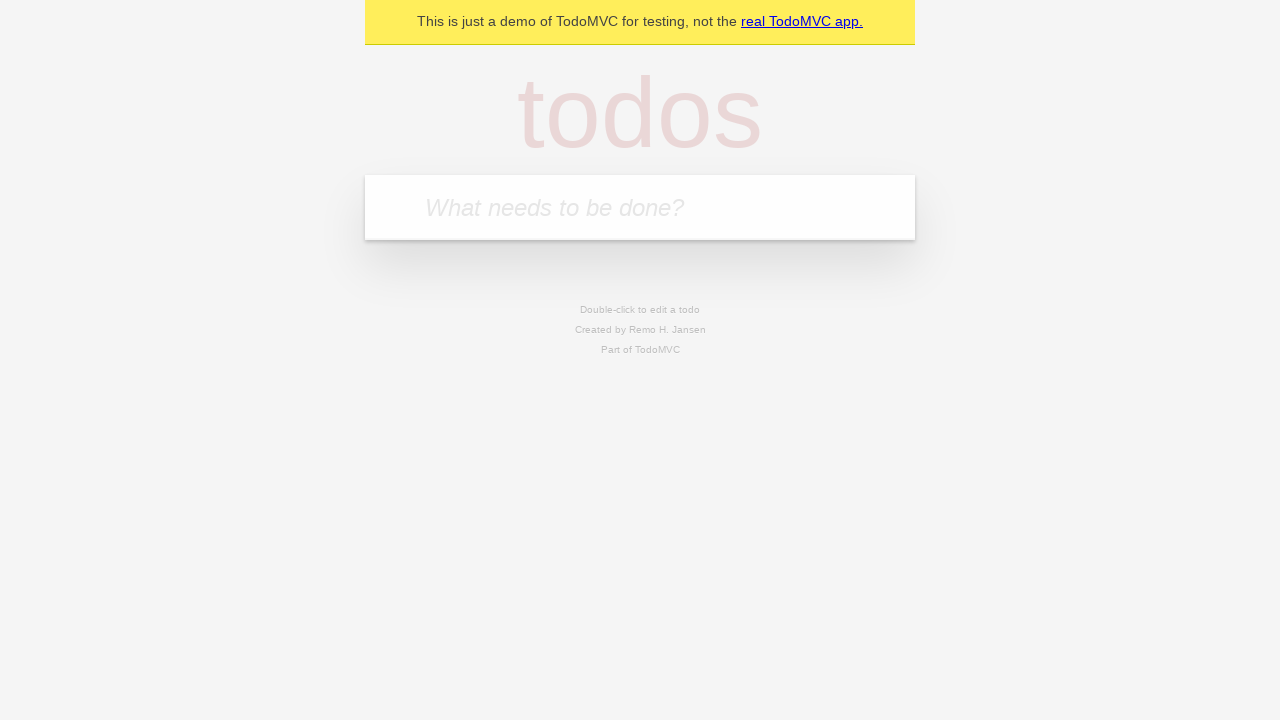

Filled new todo input with 'buy some cheese' on .new-todo
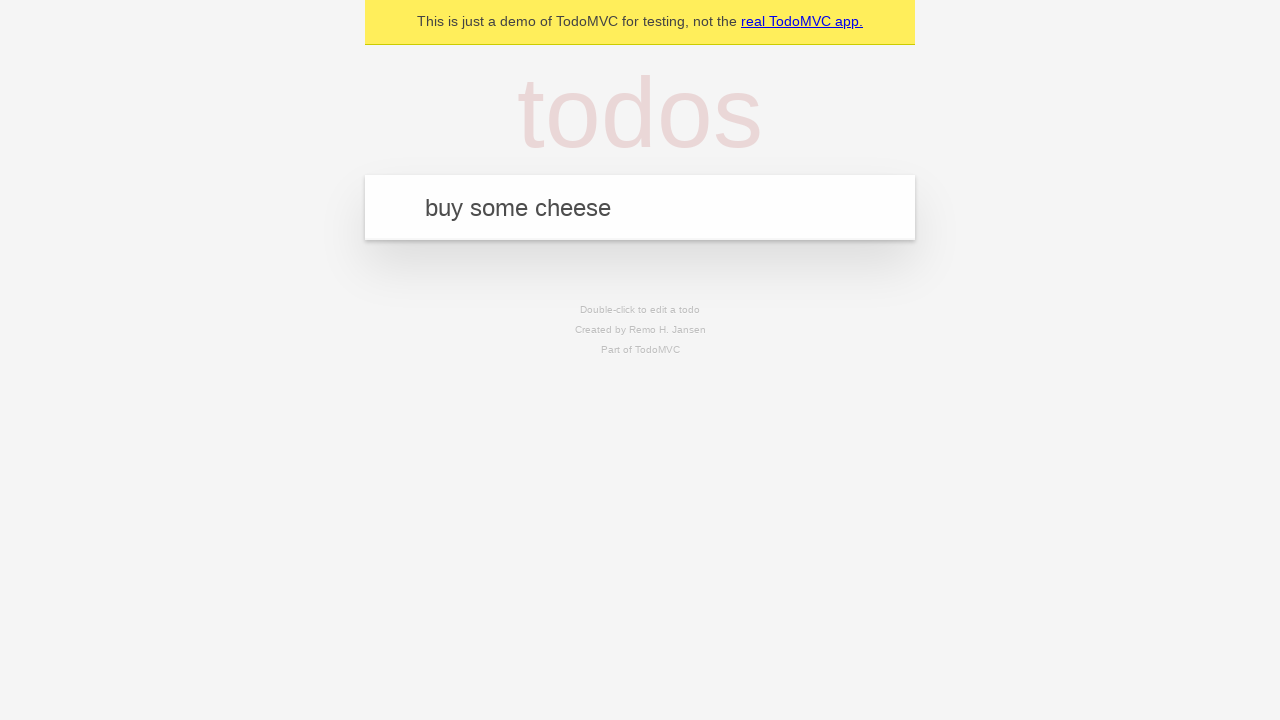

Pressed Enter to create first todo item on .new-todo
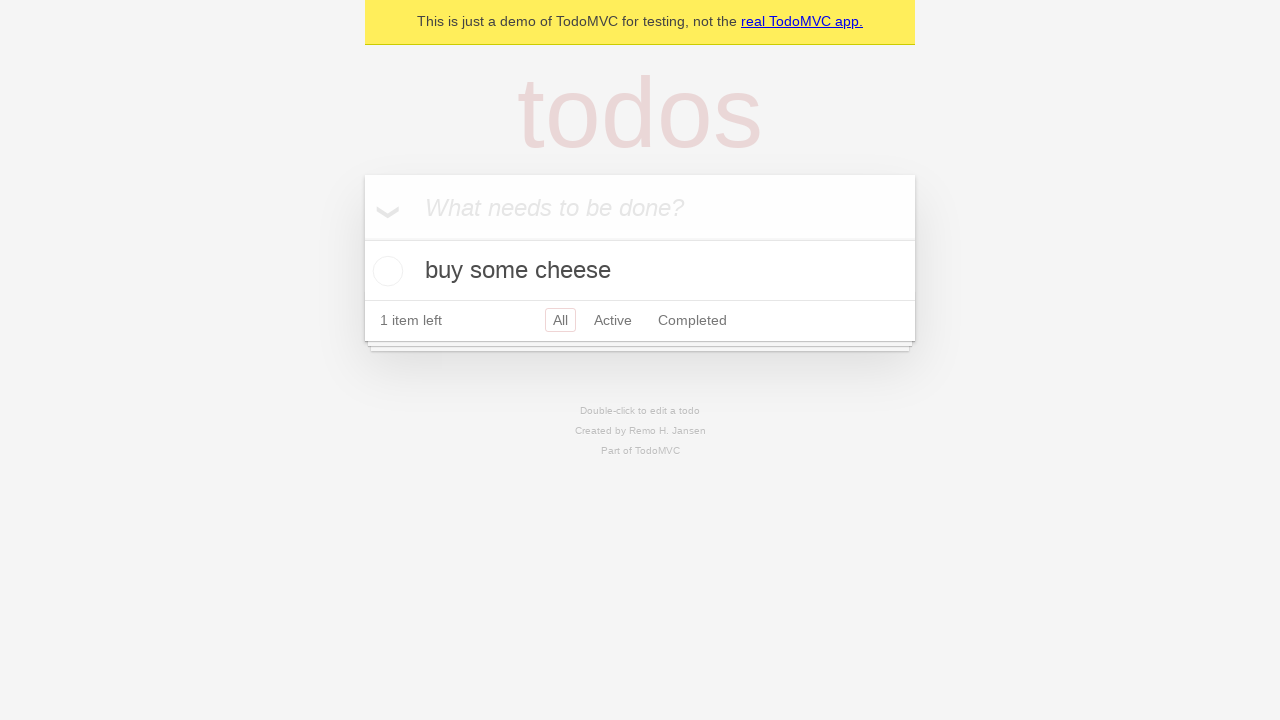

Filled new todo input with 'feed the cat' on .new-todo
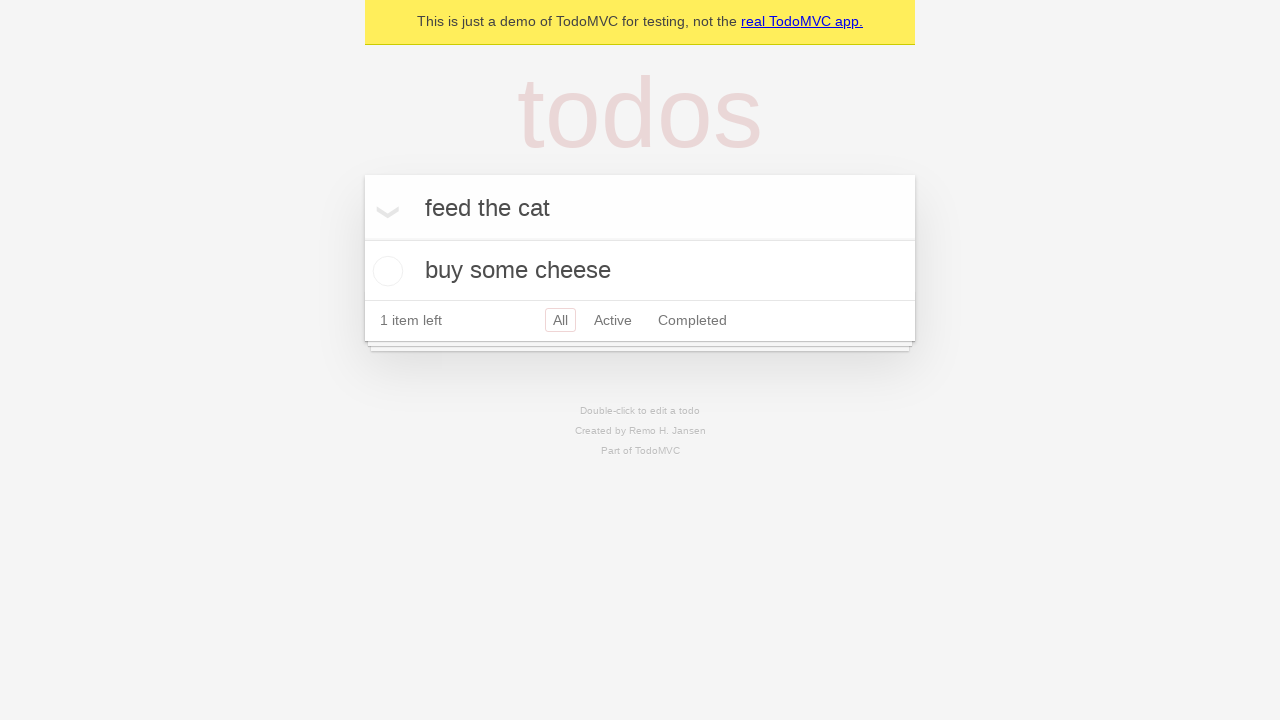

Pressed Enter to create second todo item on .new-todo
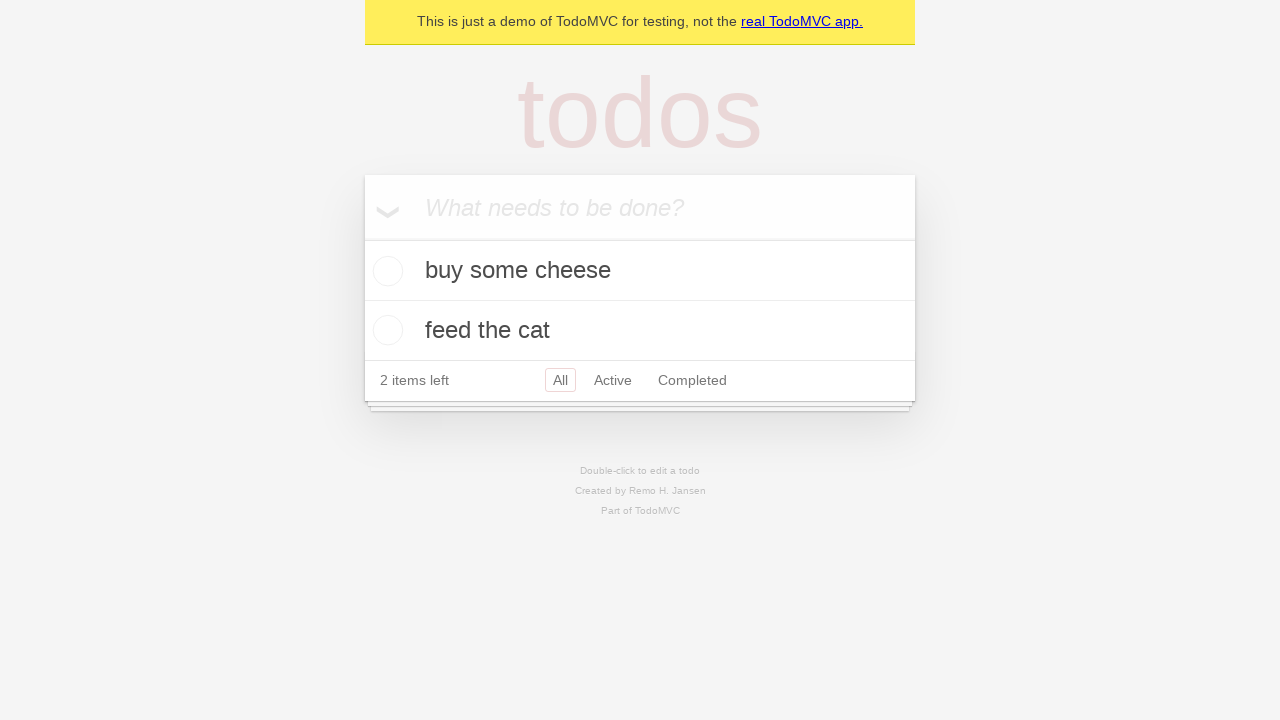

Waited for second todo item to load
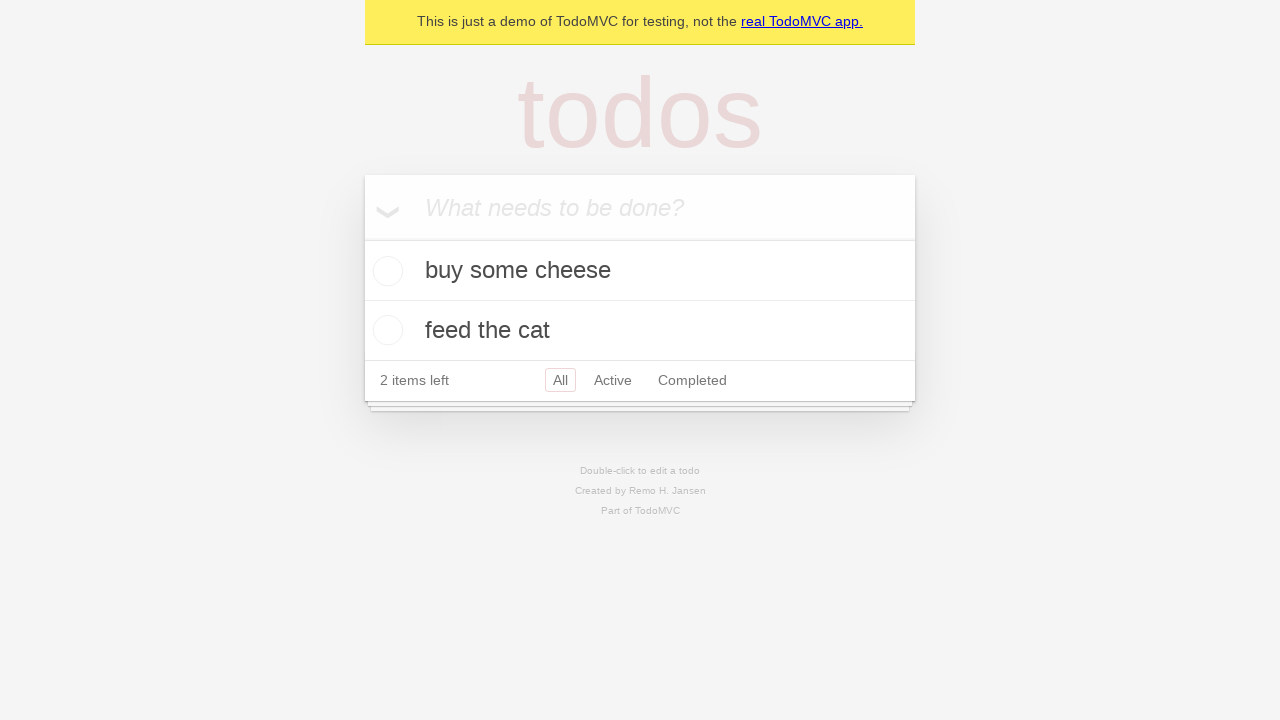

Checked the first todo item toggle to mark it complete at (385, 271) on .todo-list li >> nth=0 >> .toggle
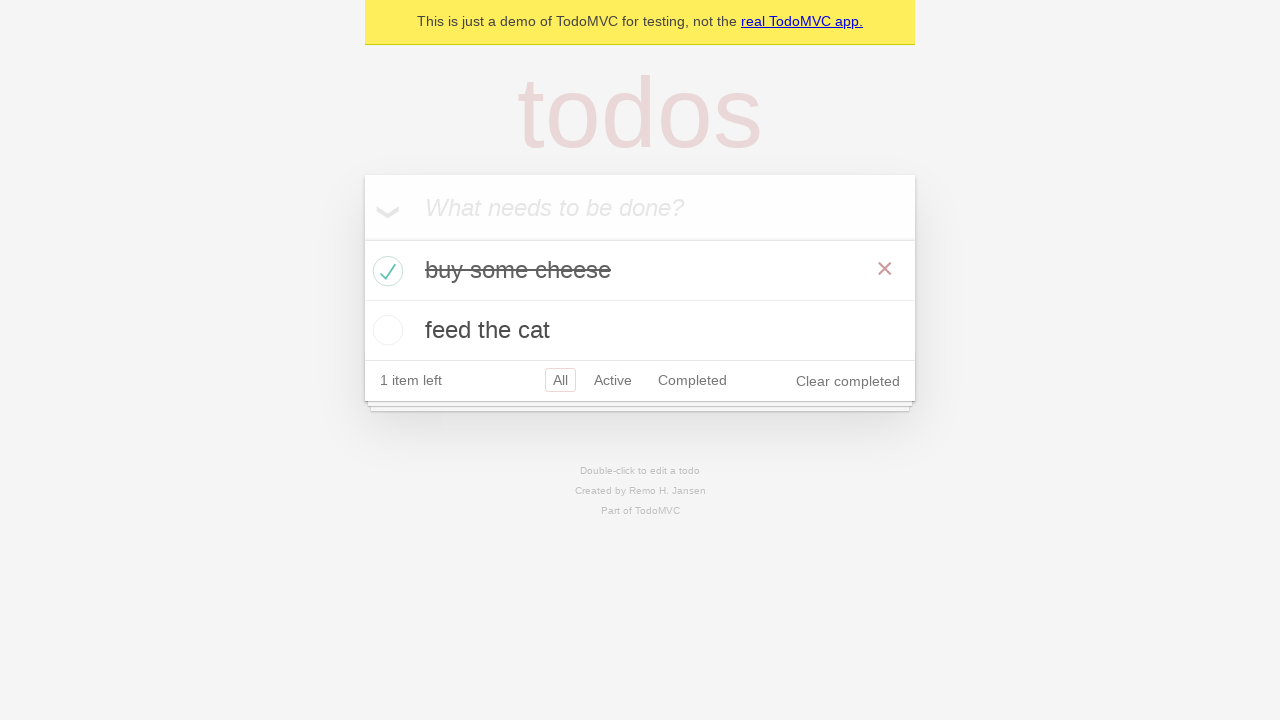

Unchecked the first todo item toggle to mark it incomplete at (385, 271) on .todo-list li >> nth=0 >> .toggle
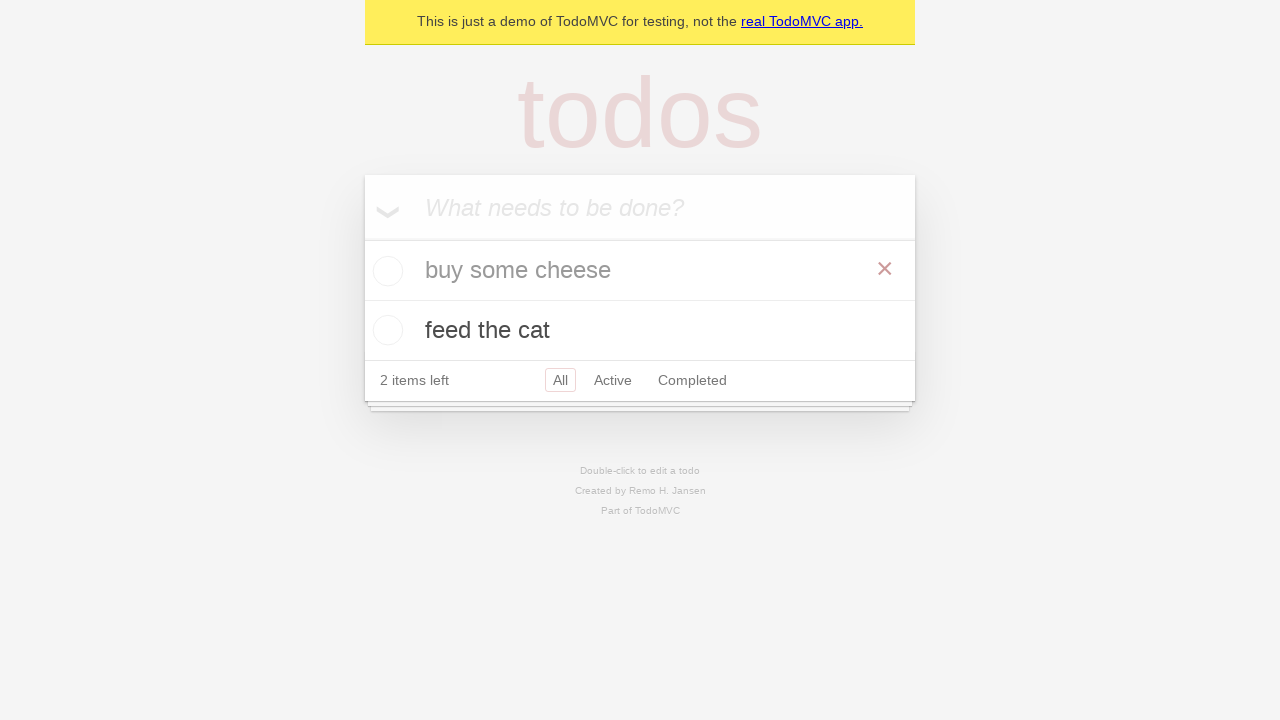

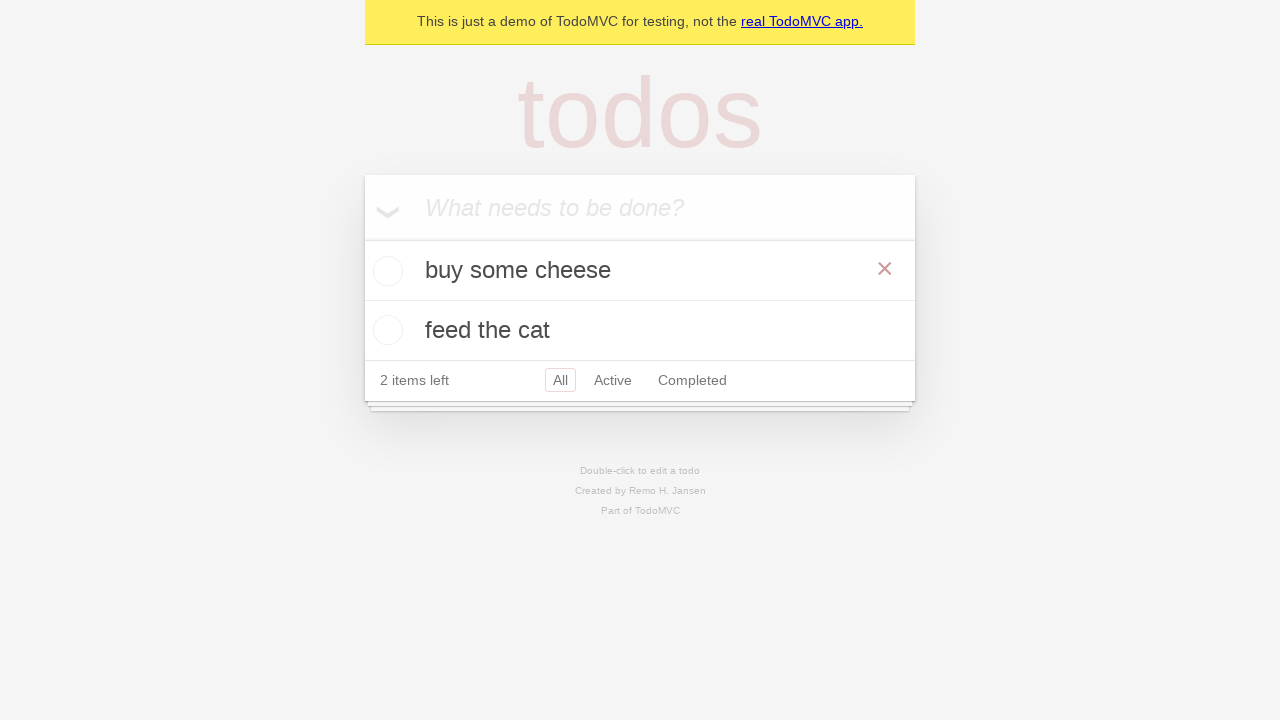